Tests a web form by entering text into a text box and clicking the submit button, then verifying the success message

Starting URL: https://www.selenium.dev/selenium/web/web-form.html

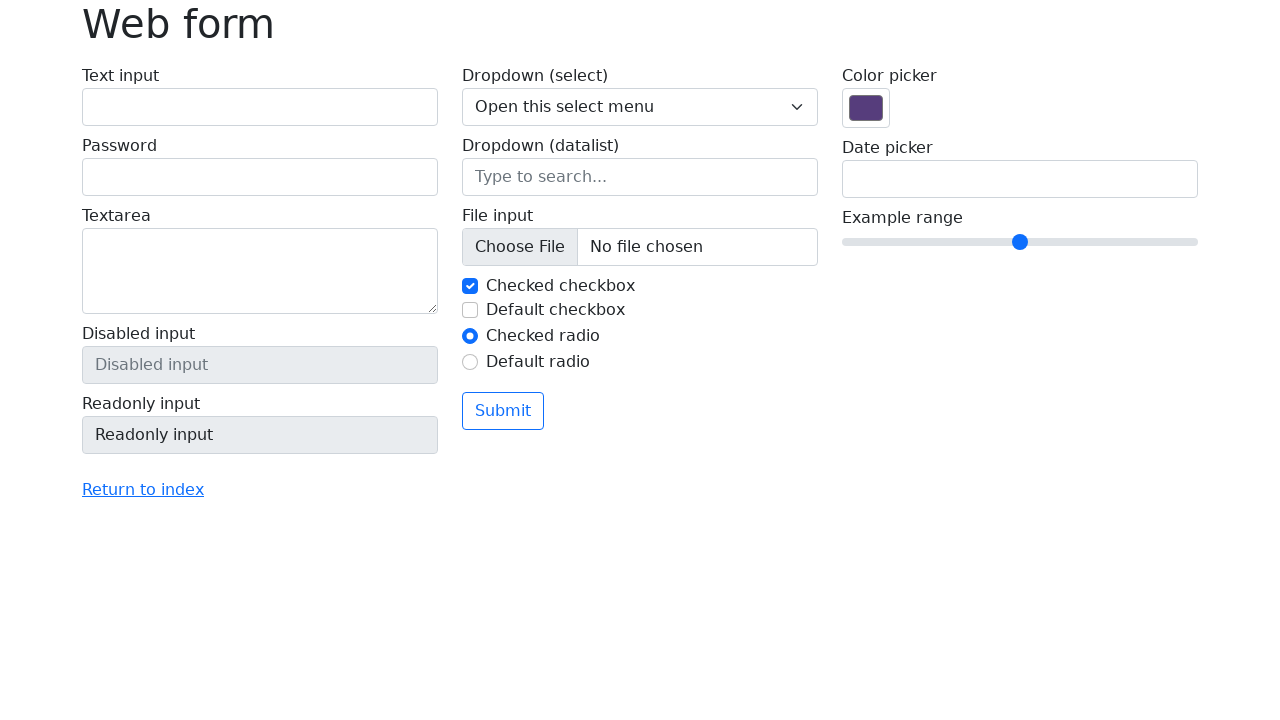

Filled text box with 'Selenium' on input[name='my-text']
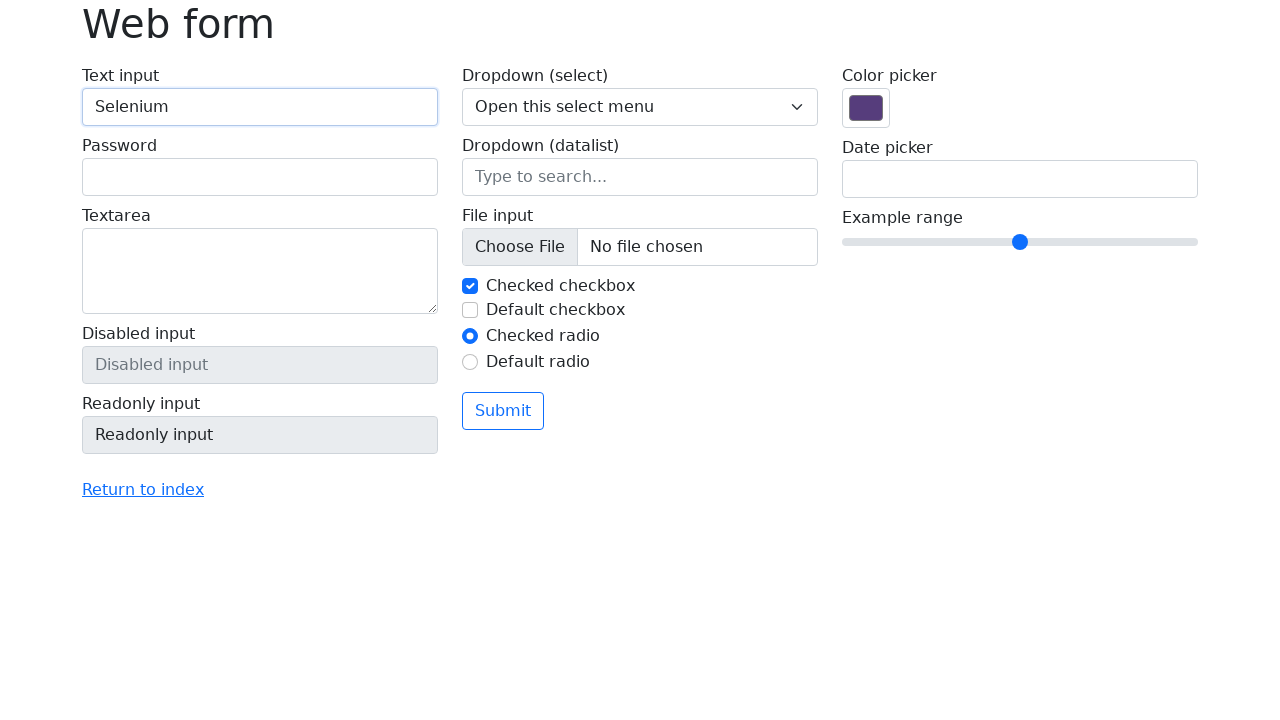

Clicked the submit button at (503, 411) on button
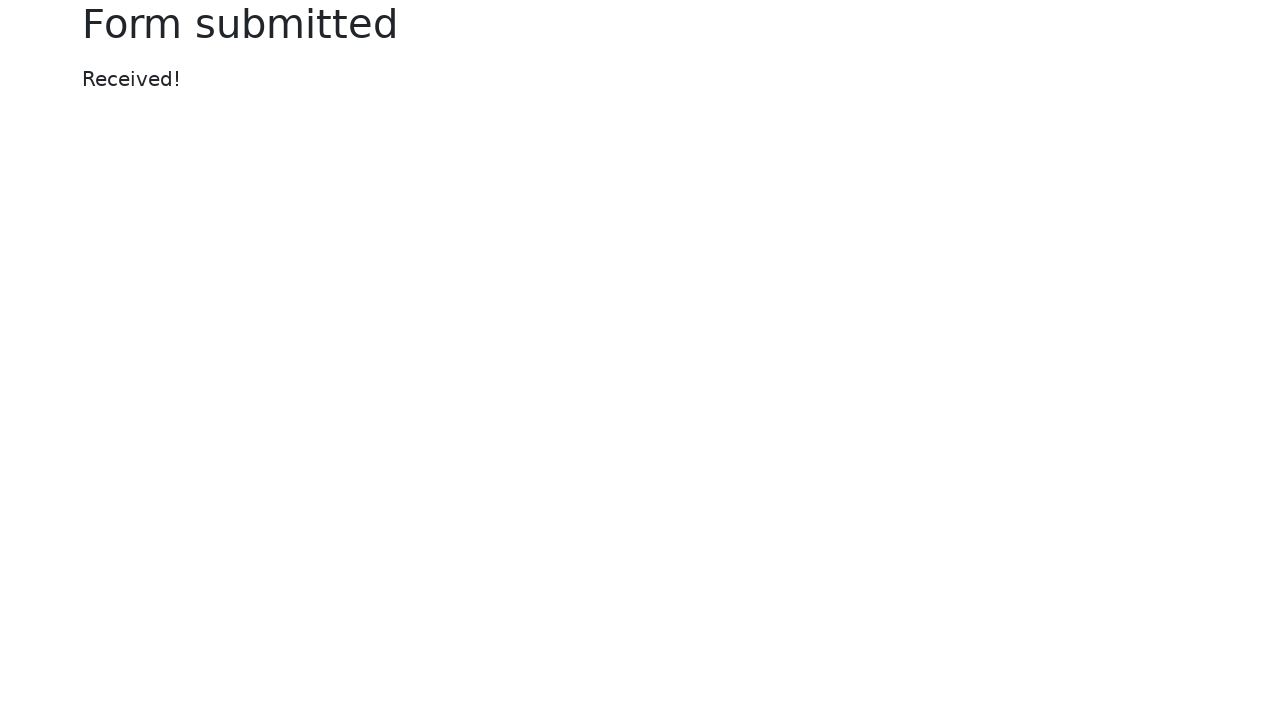

Success message element loaded
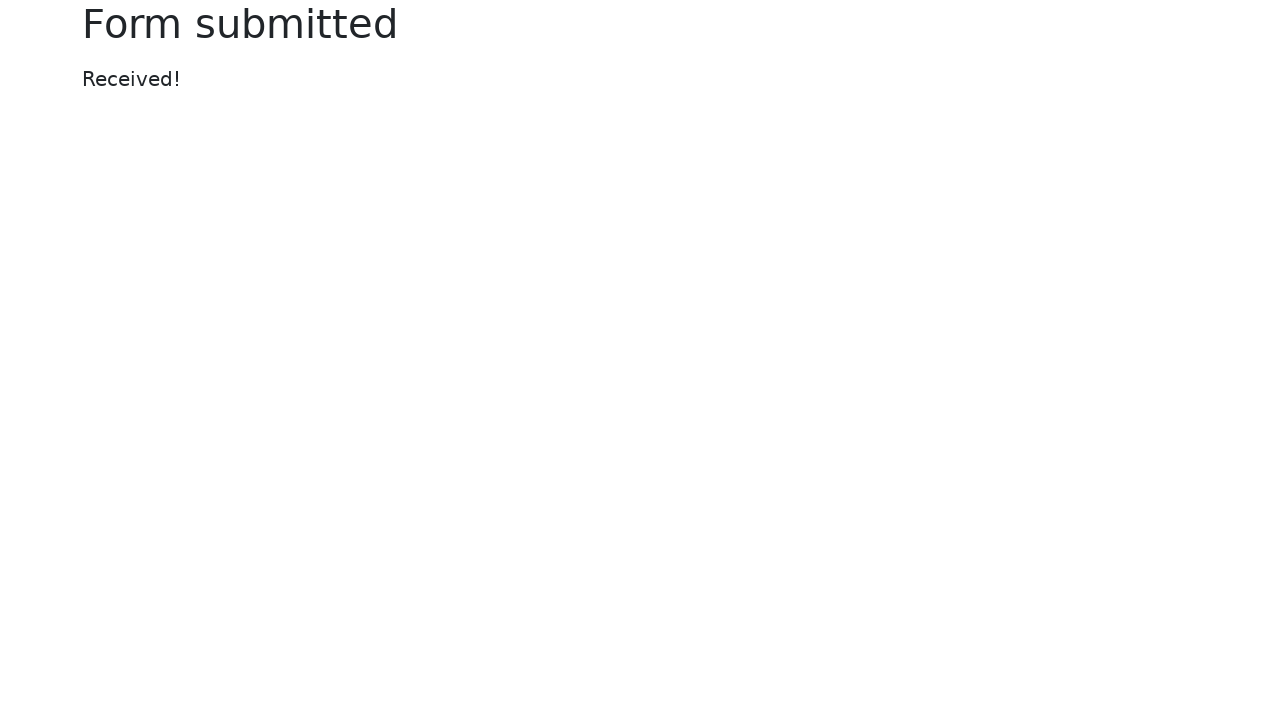

Located the success message element
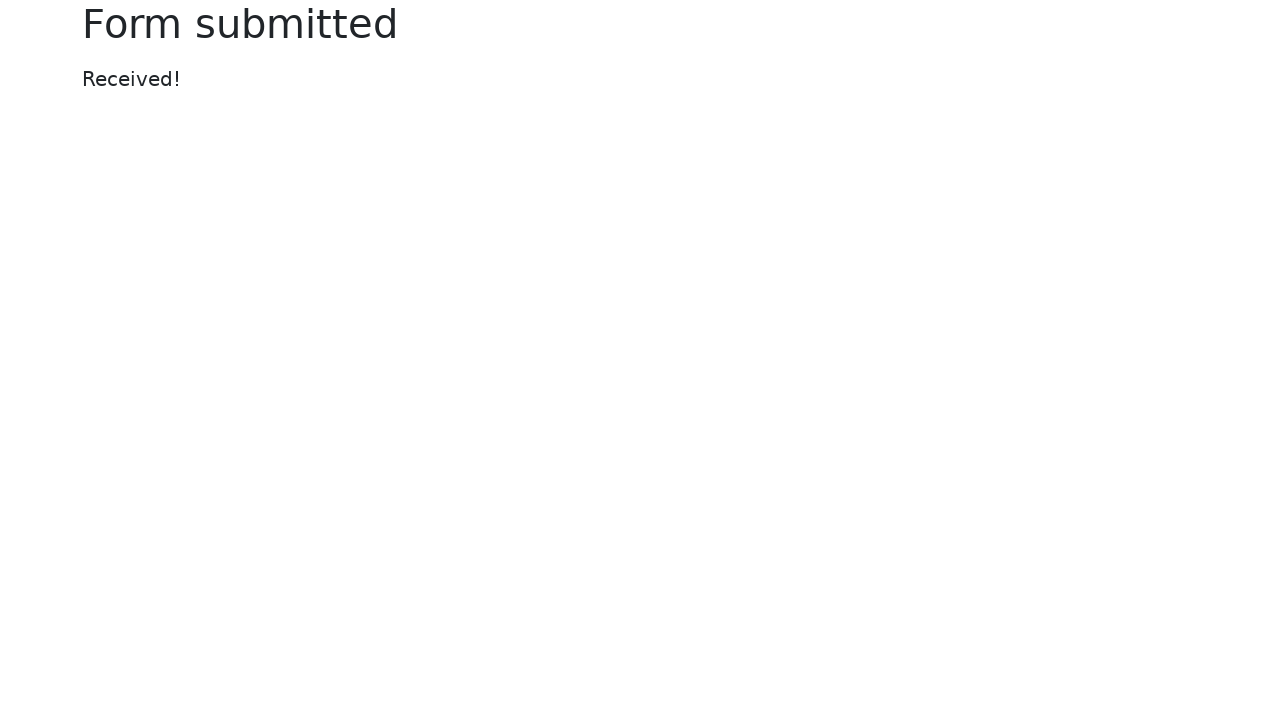

Verified success message text is 'Received!'
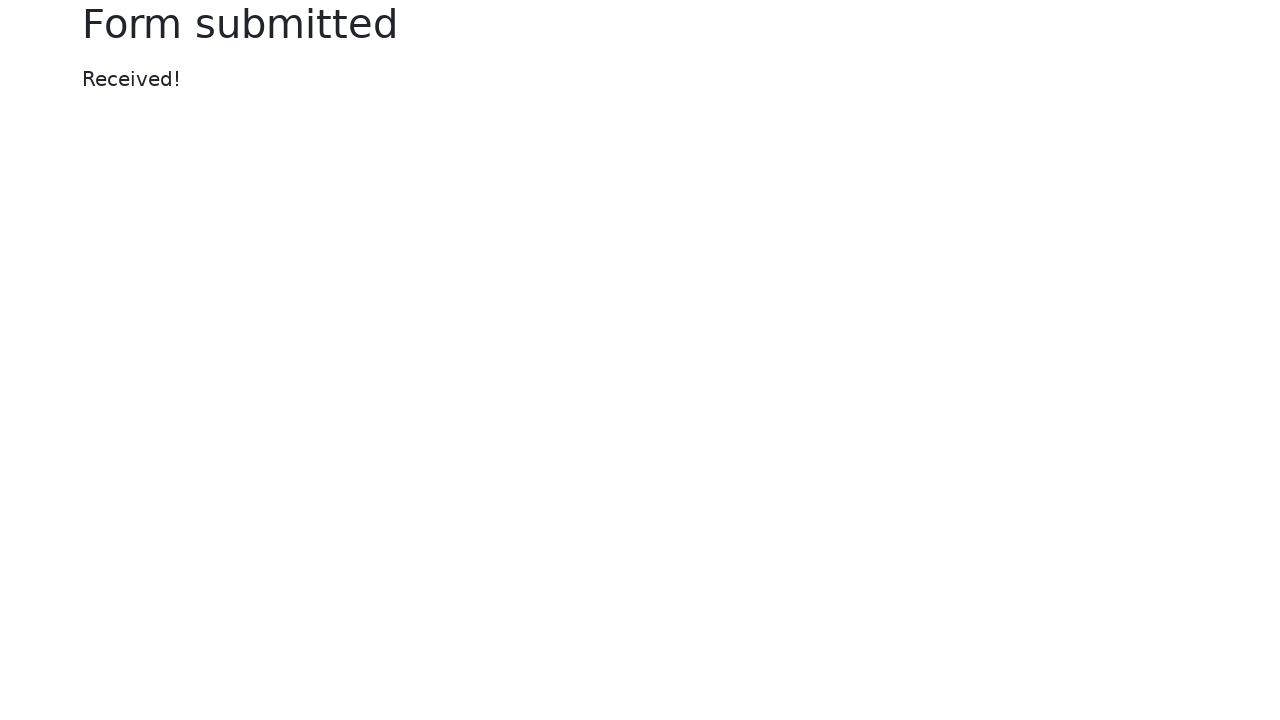

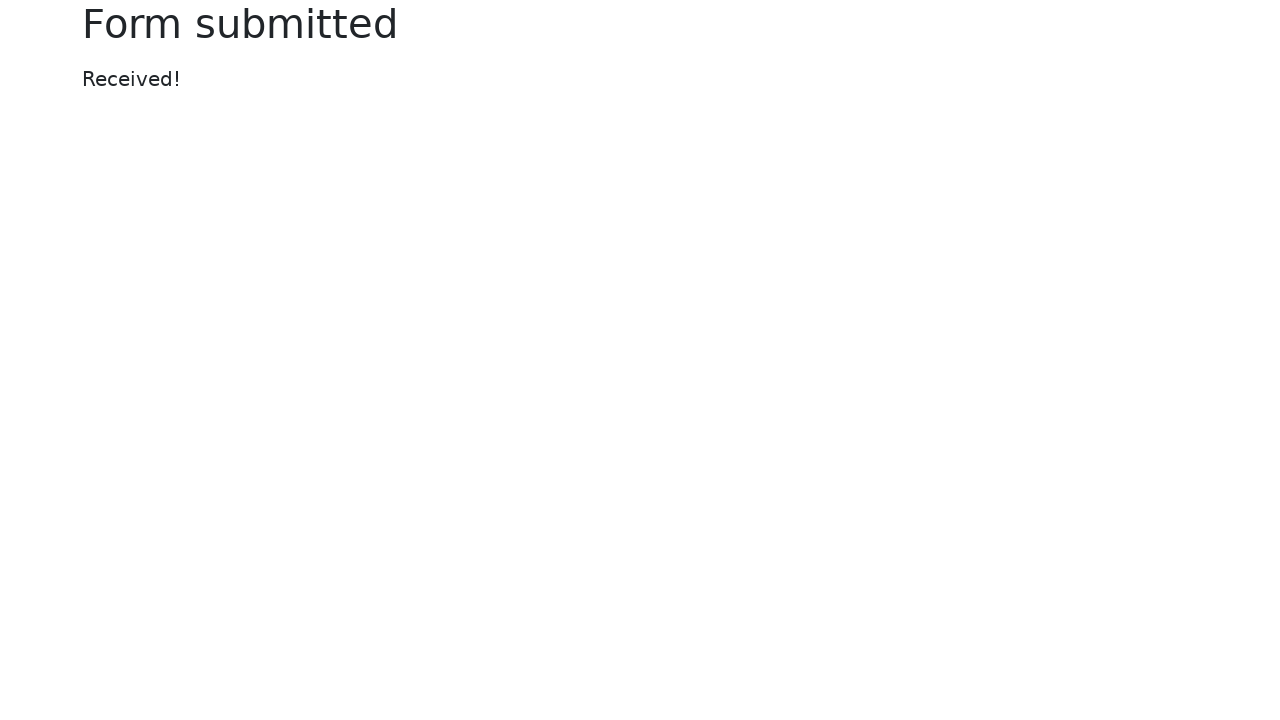